Tests double-click functionality on W3Schools demo page by entering text in a field, double-clicking a button to copy the text, and verifying the text appears in a second field

Starting URL: https://www.w3schools.com/tags/tryit.asp?filename=tryhtml5_ev_ondblclick3

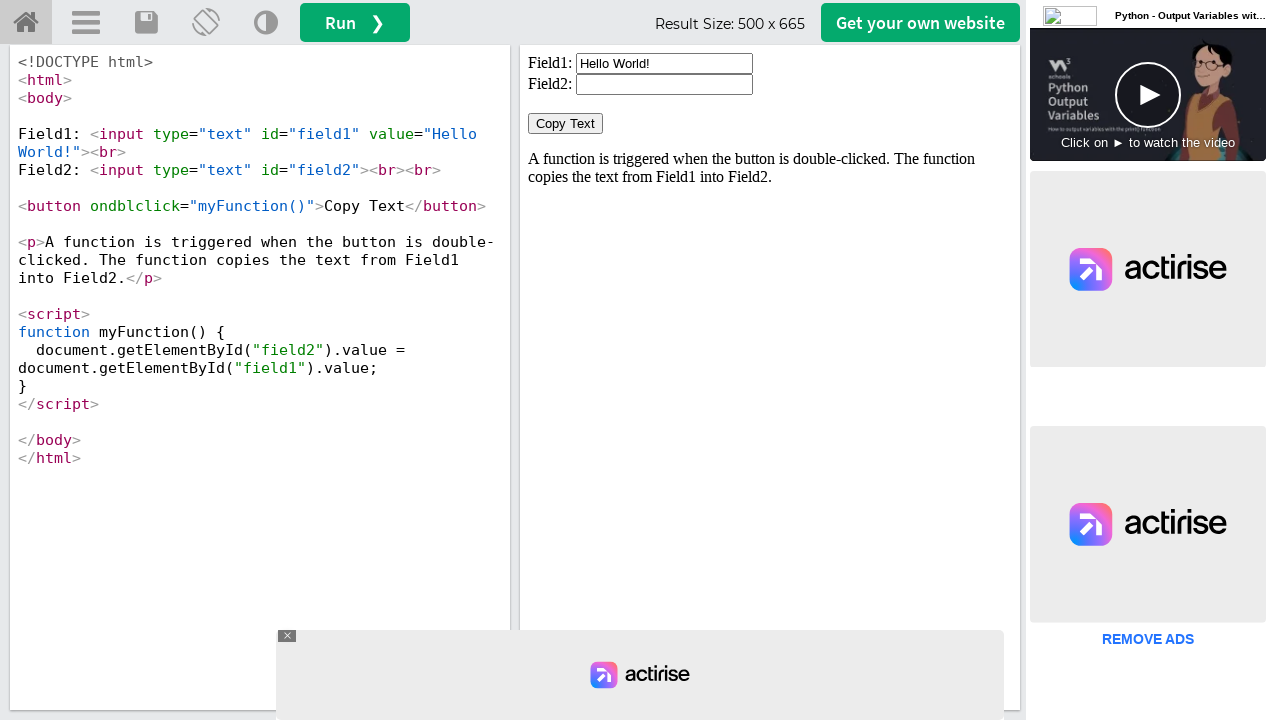

Waited for iframe body to load
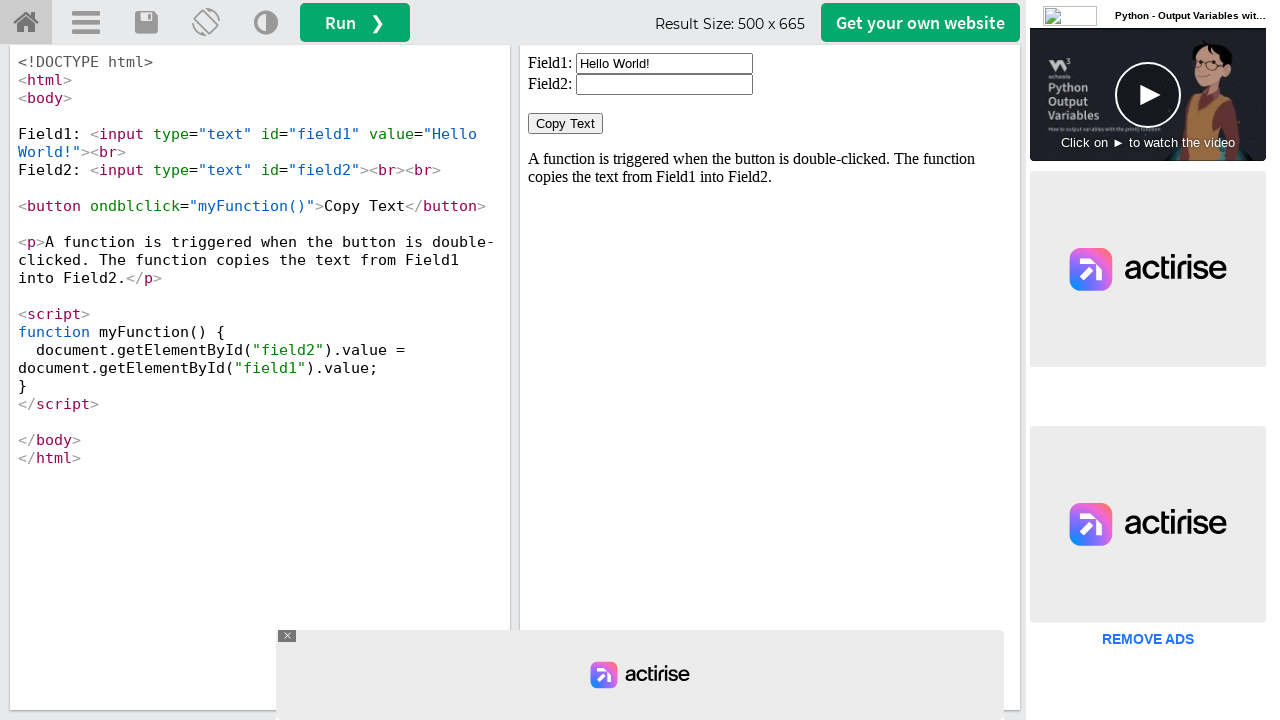

Located the iframe for the demo
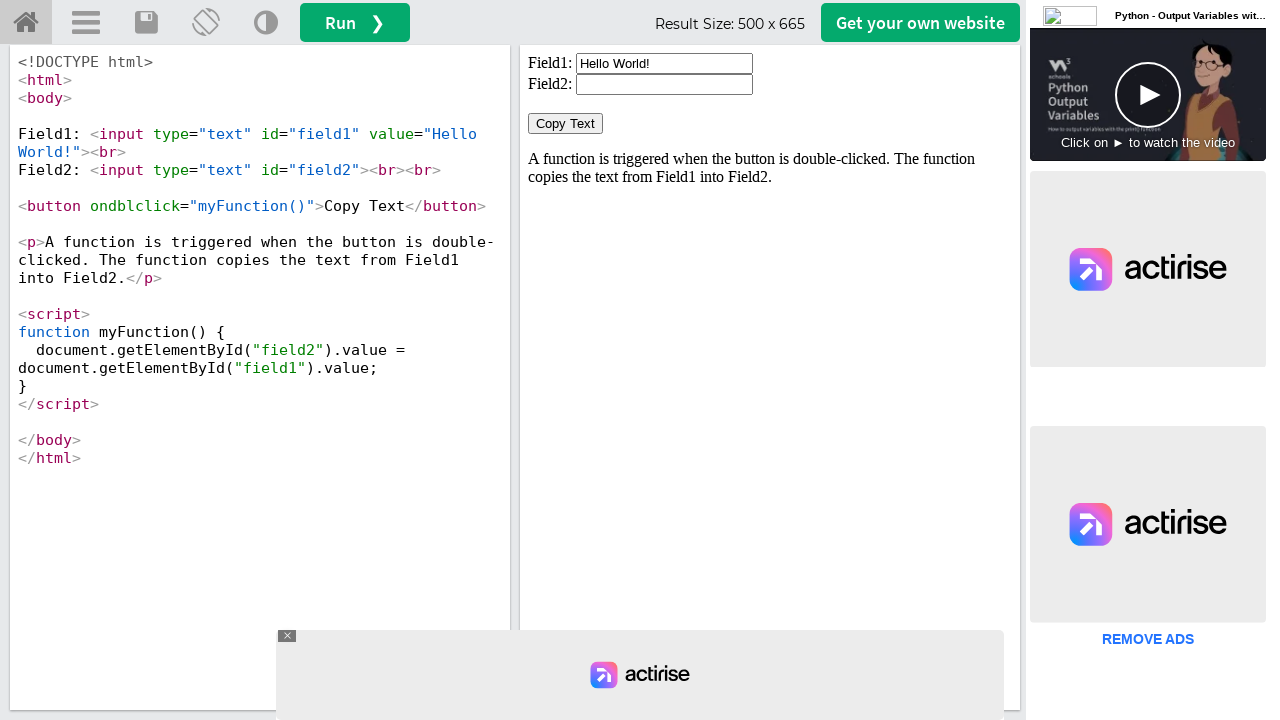

Cleared the first input field on #iframeResult >> internal:control=enter-frame >> xpath=//input[@id='field1']
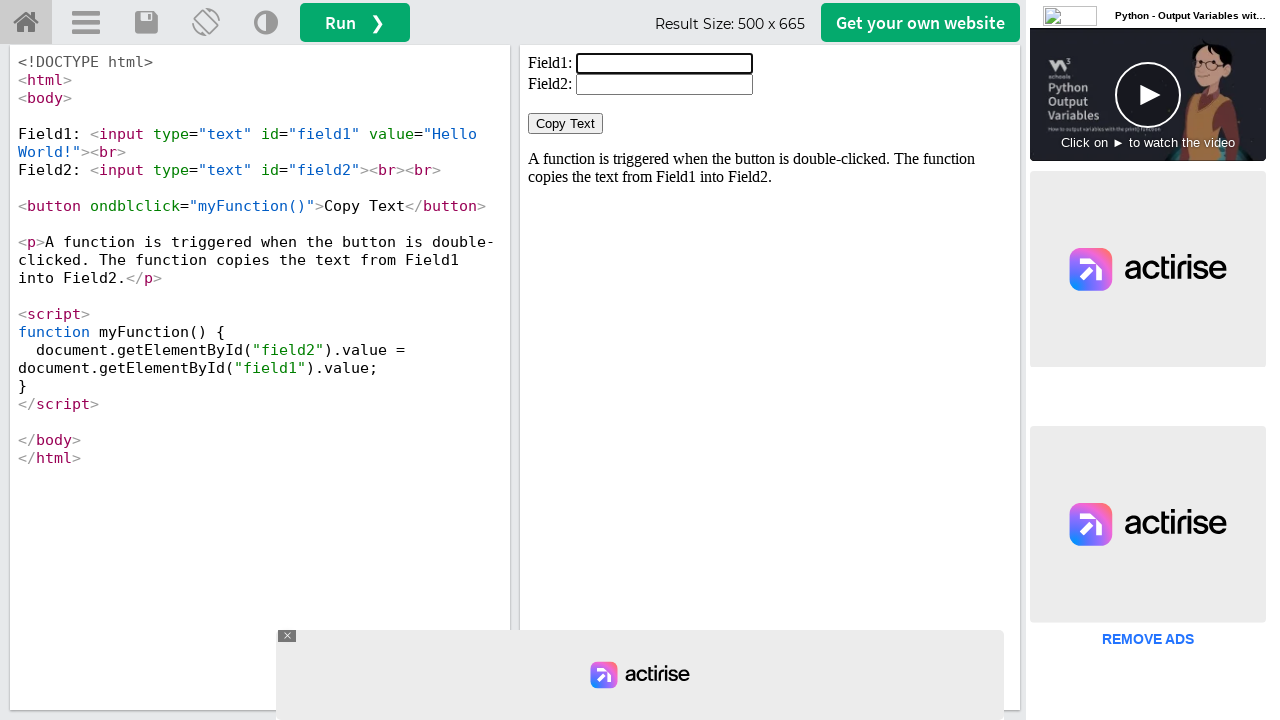

Filled the first input field with 'Marcus Thompson' on #iframeResult >> internal:control=enter-frame >> xpath=//input[@id='field1']
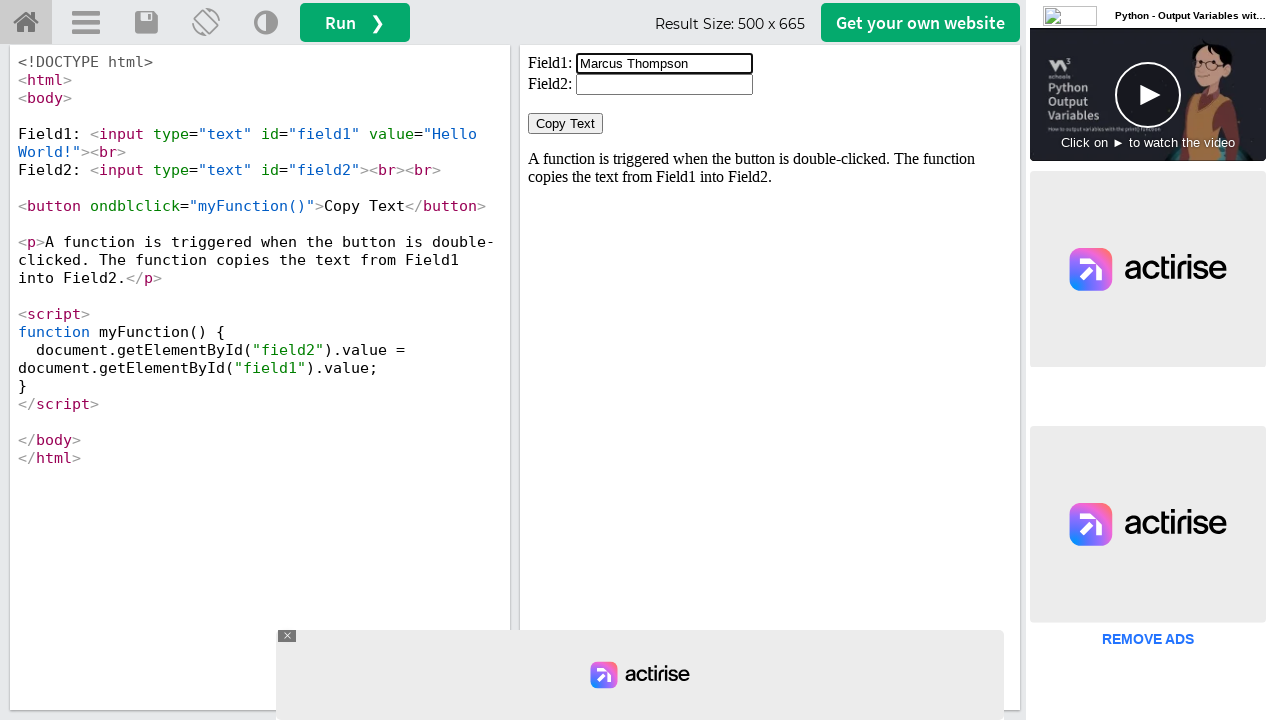

Double-clicked the copy button at (566, 124) on #iframeResult >> internal:control=enter-frame >> xpath=//button
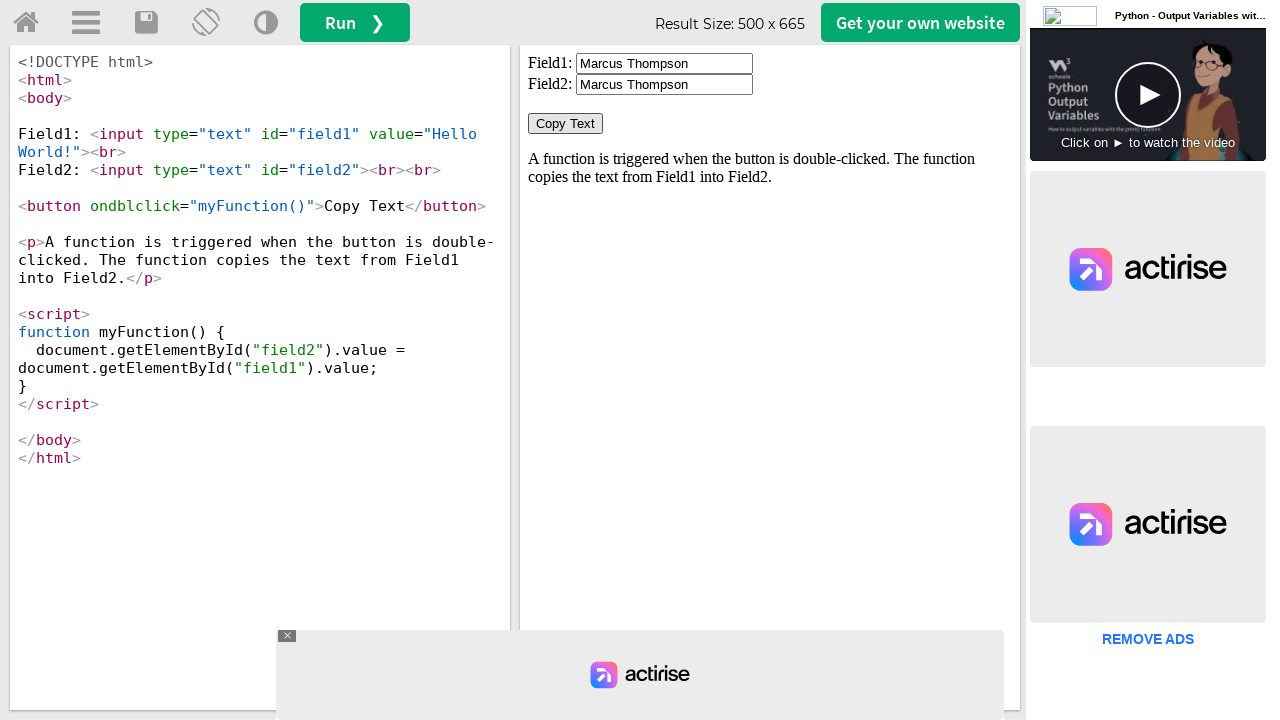

Waited 500ms for the text to be copied to the second field
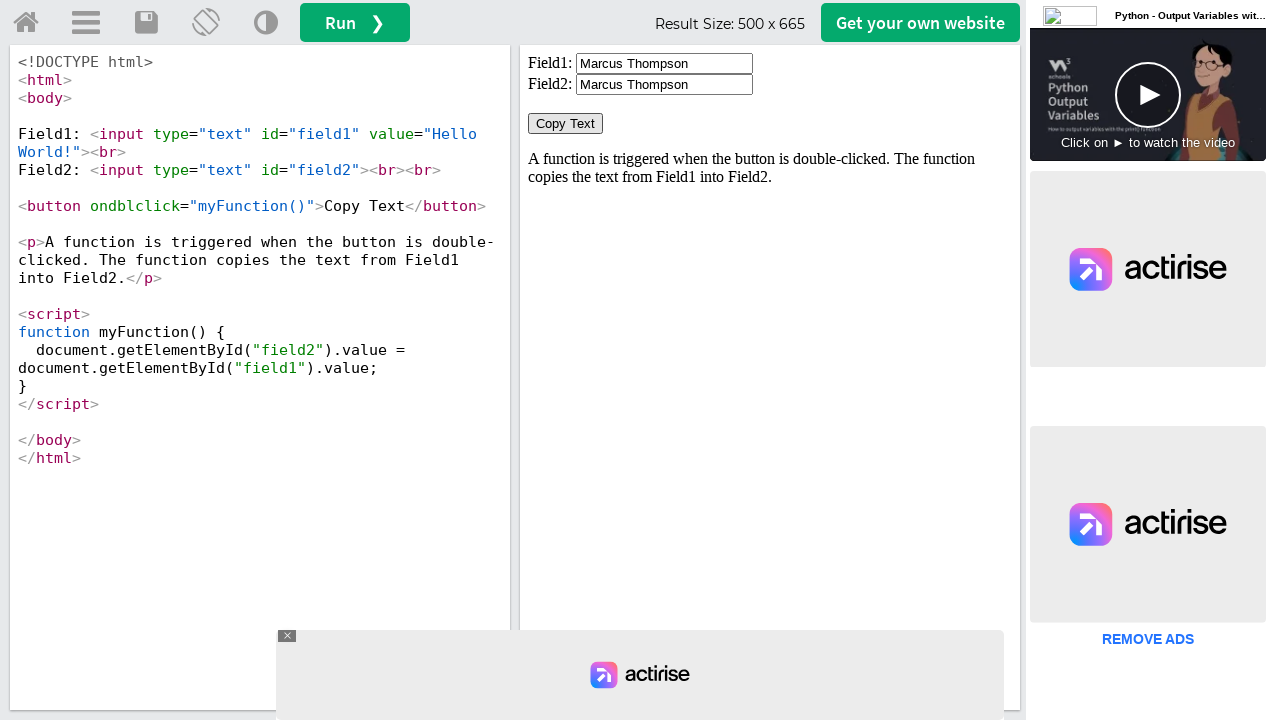

Retrieved the value from the second input field: 'Marcus Thompson'
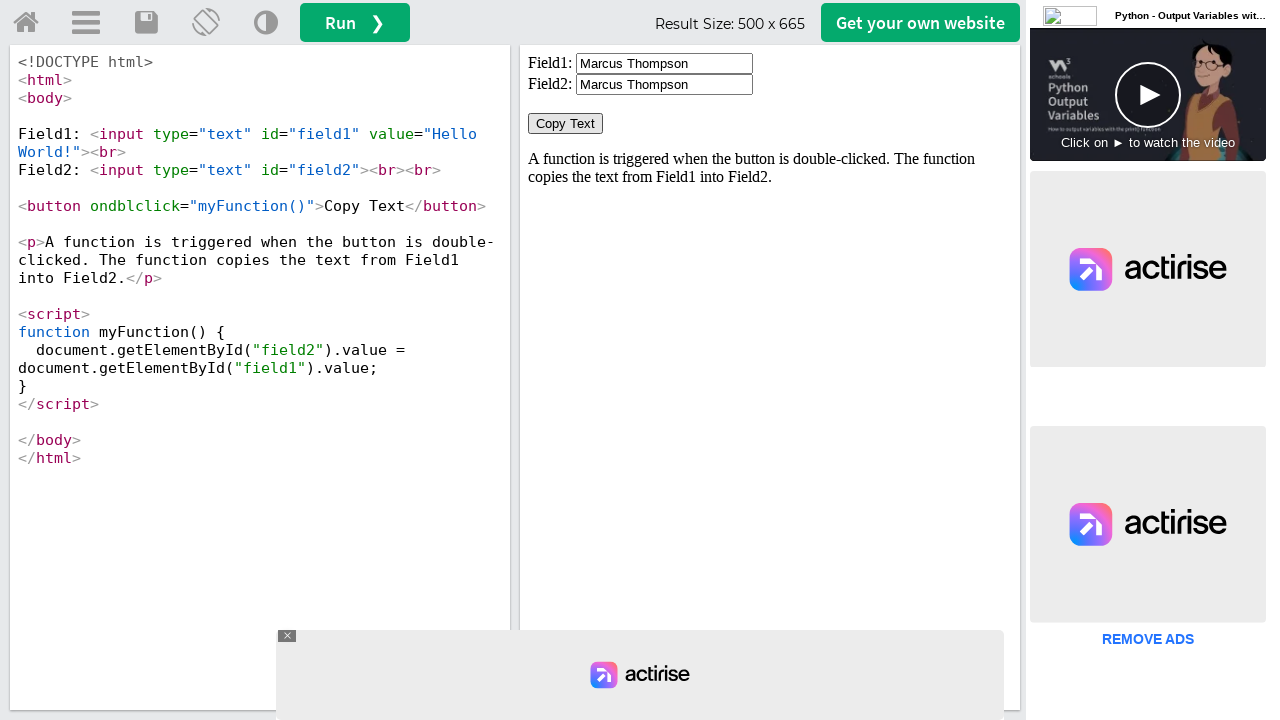

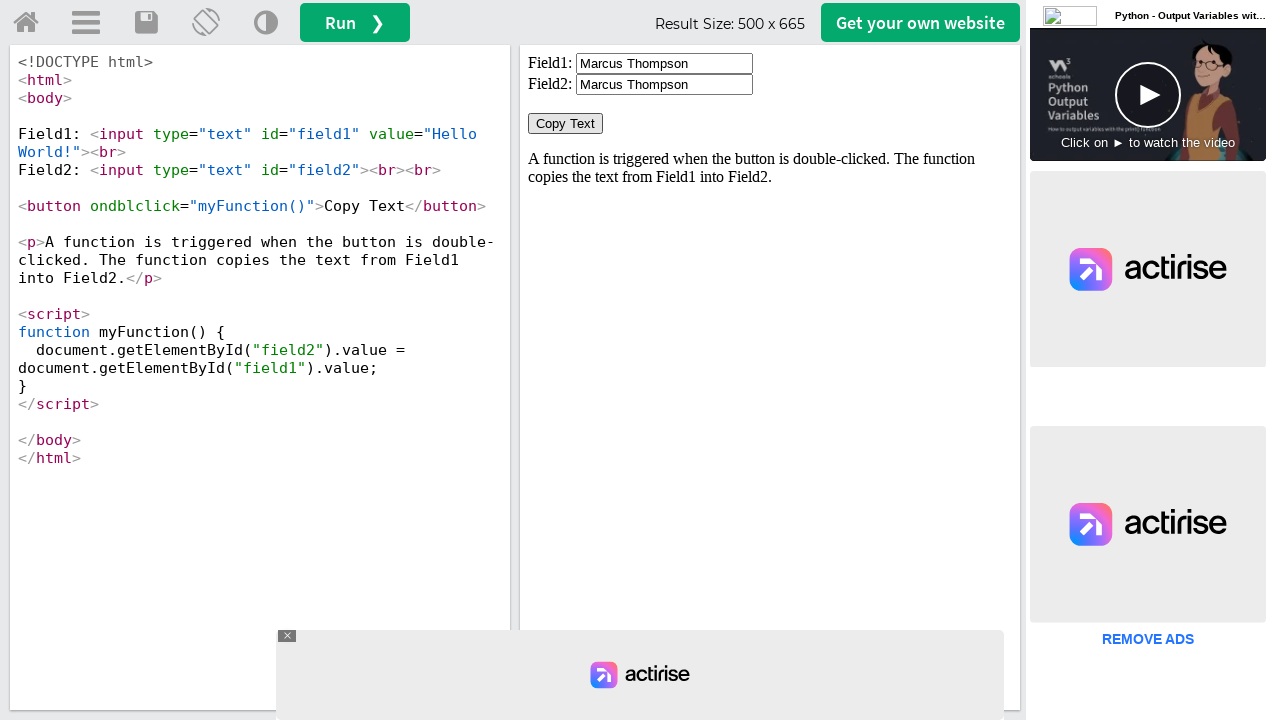